Tests multiple browser window handling by navigating to a page, clicking a link that opens a new window, verifying content on the new window, then switching back to the original window and verifying its content.

Starting URL: https://the-internet.herokuapp.com/windows

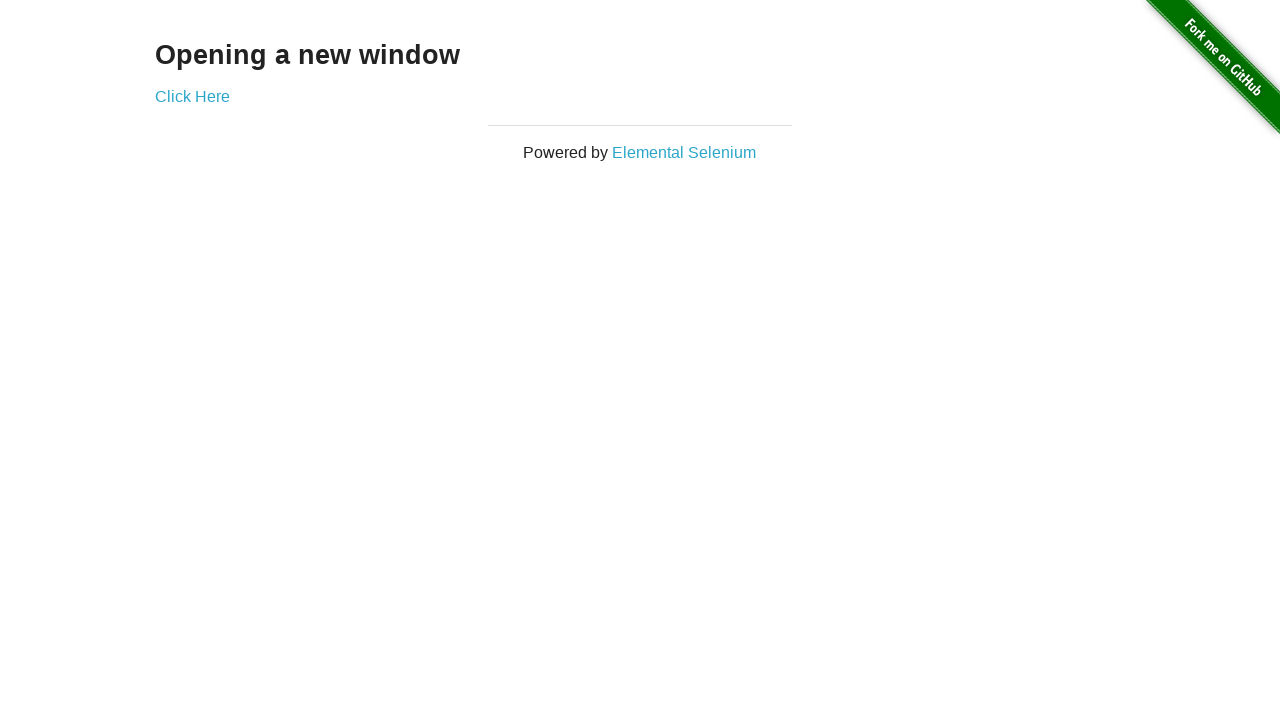

Retrieved heading text from initial page
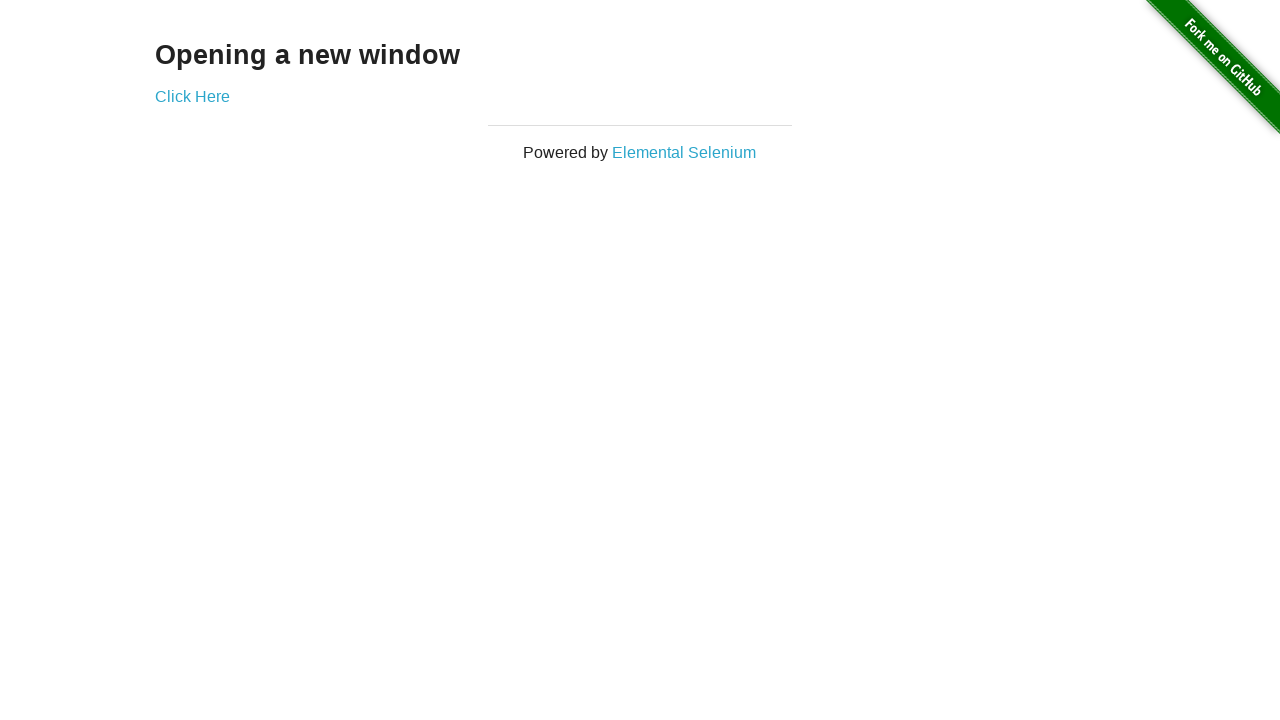

Verified heading text is 'Opening a new window'
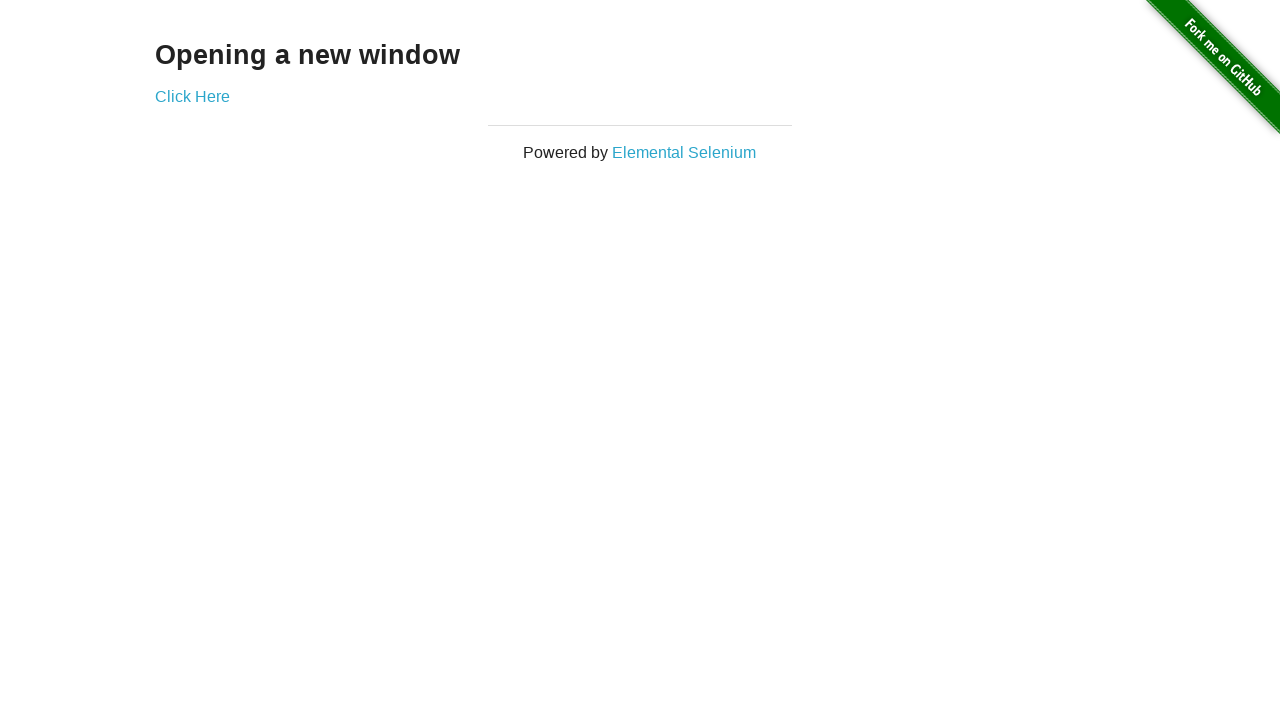

Verified initial page title contains 'The Internet'
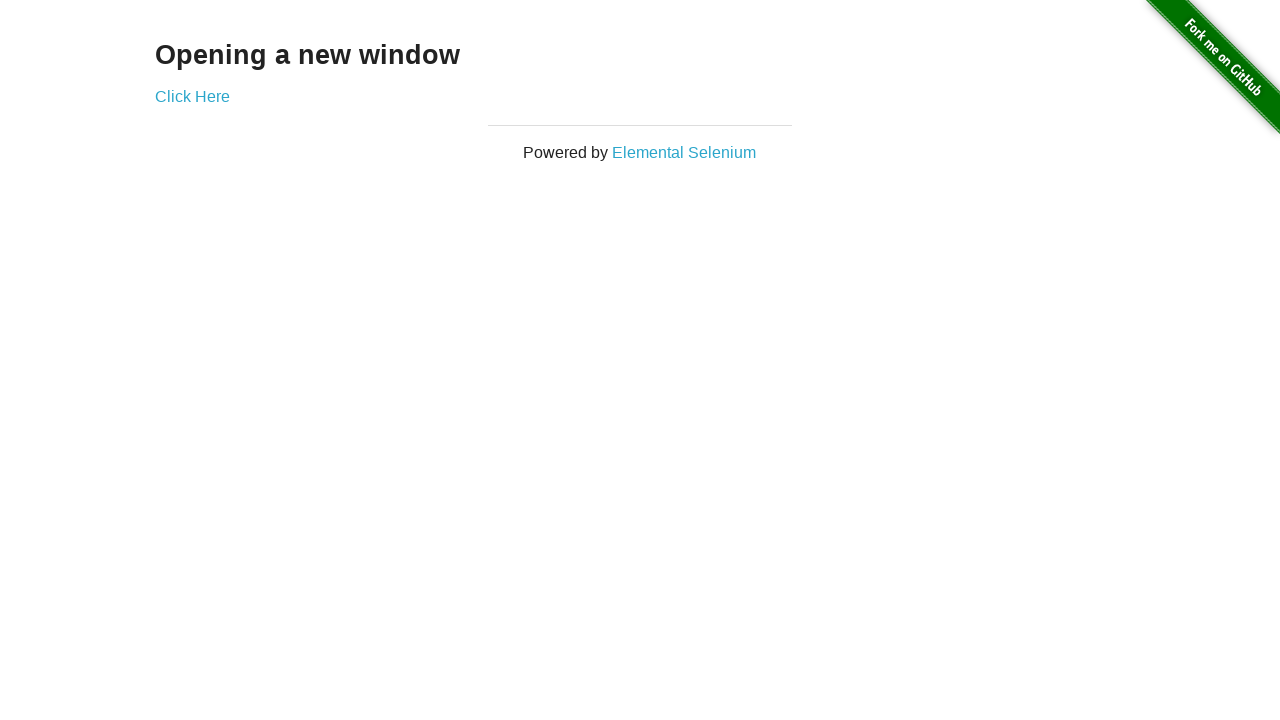

Clicked 'Click Here' link to open new window at (192, 96) on text=Click Here
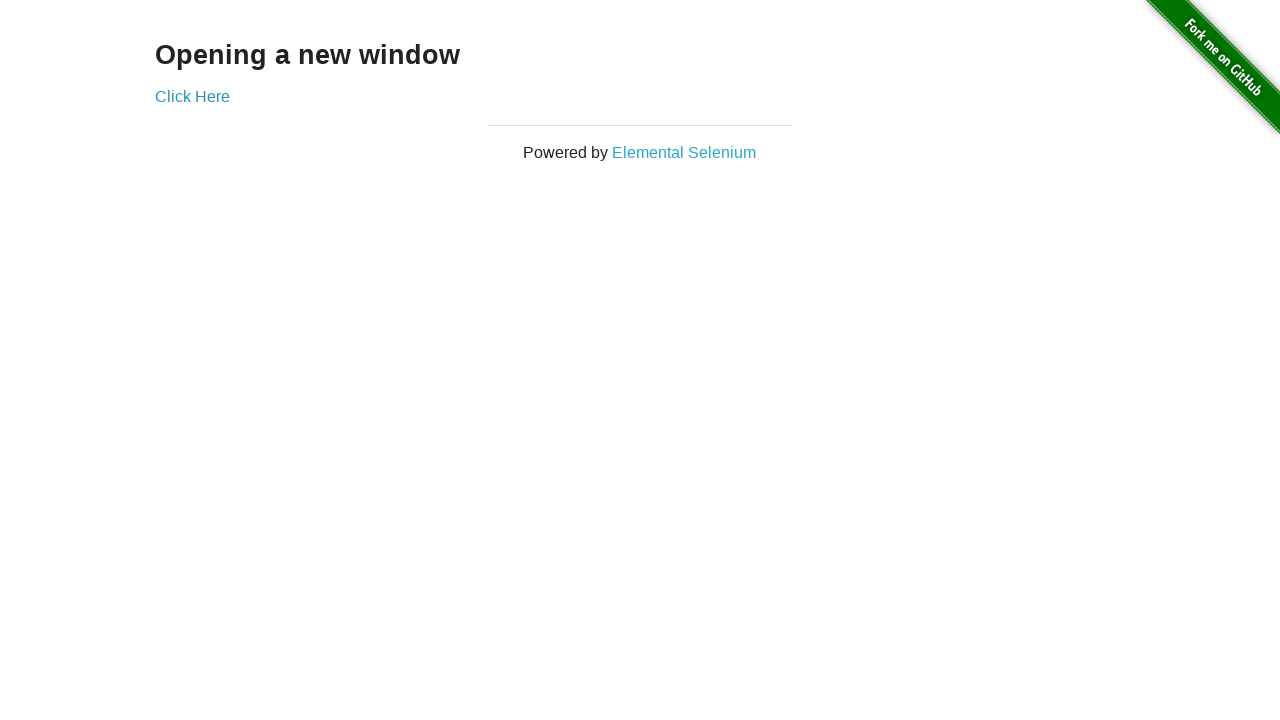

Captured new window/page object
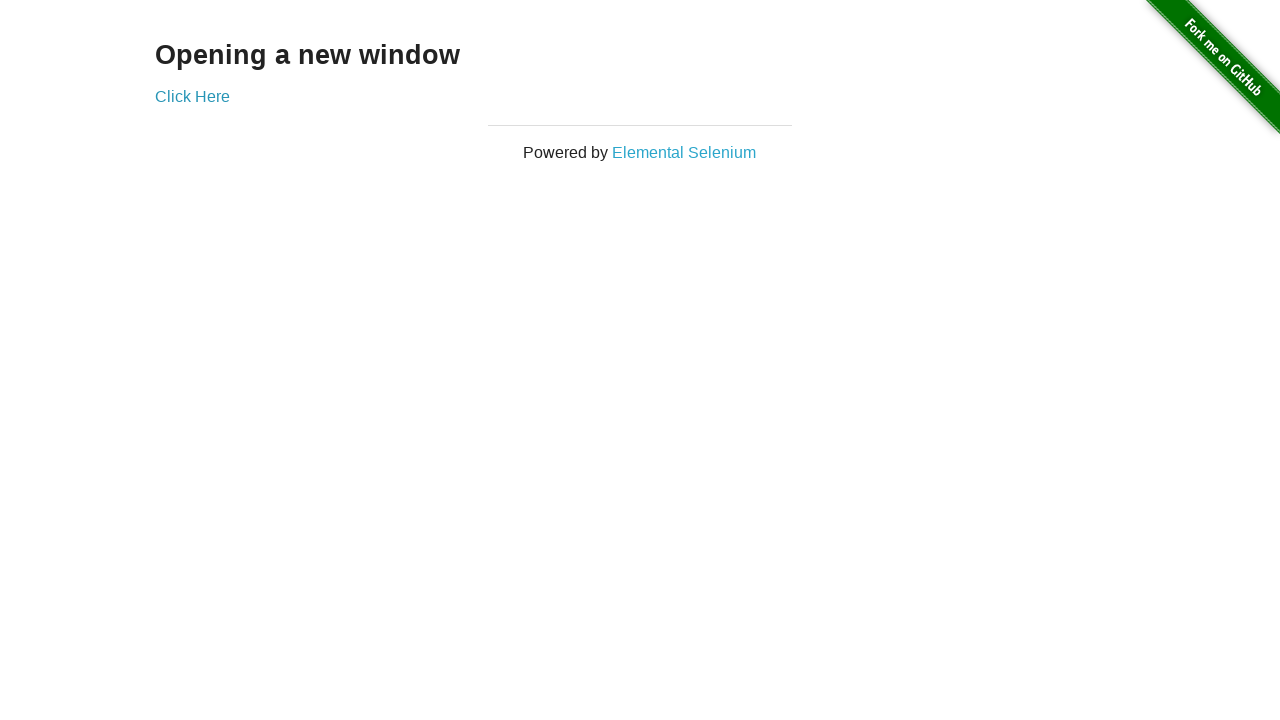

Waited for new page to fully load
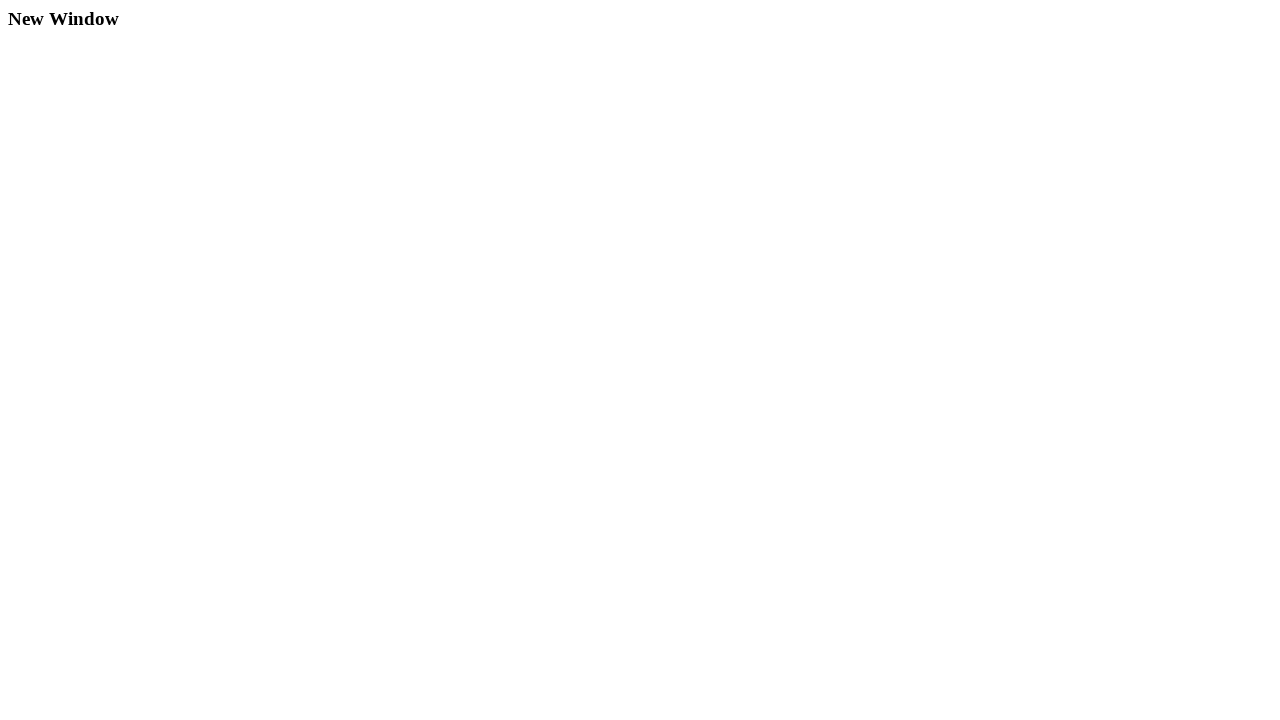

Verified new page title is 'New Window'
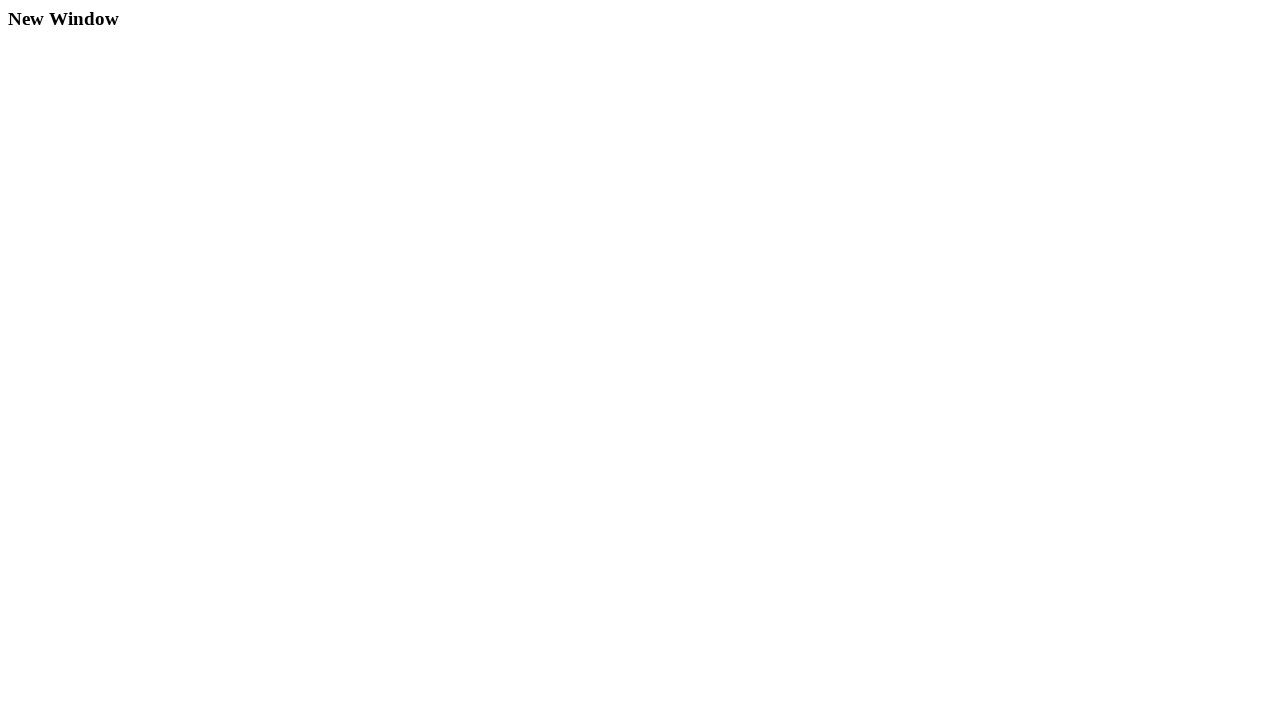

Retrieved heading text from new window
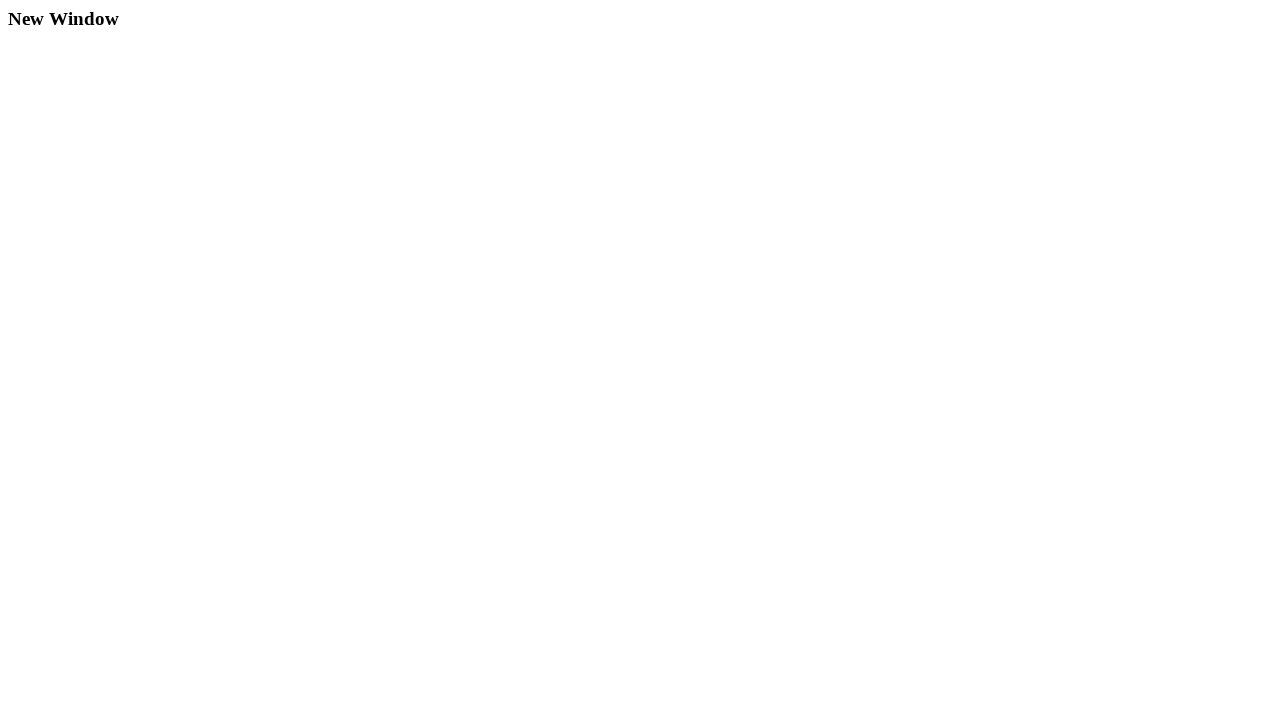

Verified new window heading text is 'New Window'
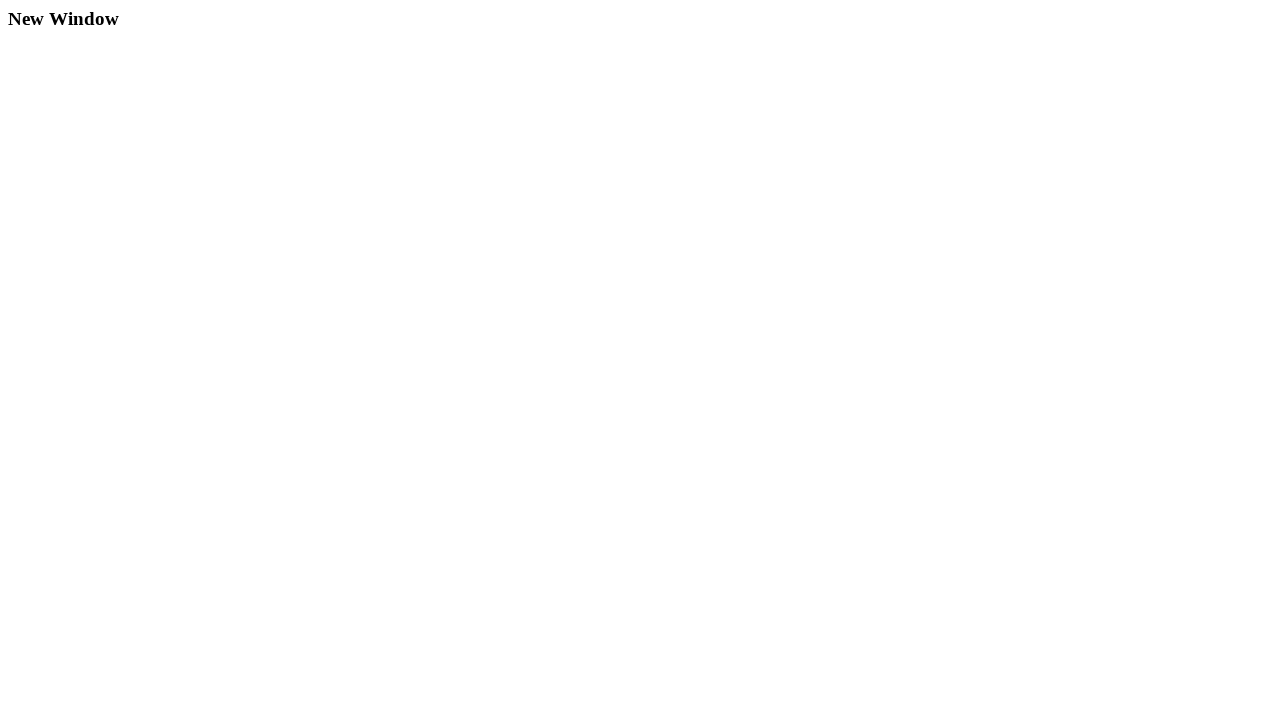

Switched focus back to original page
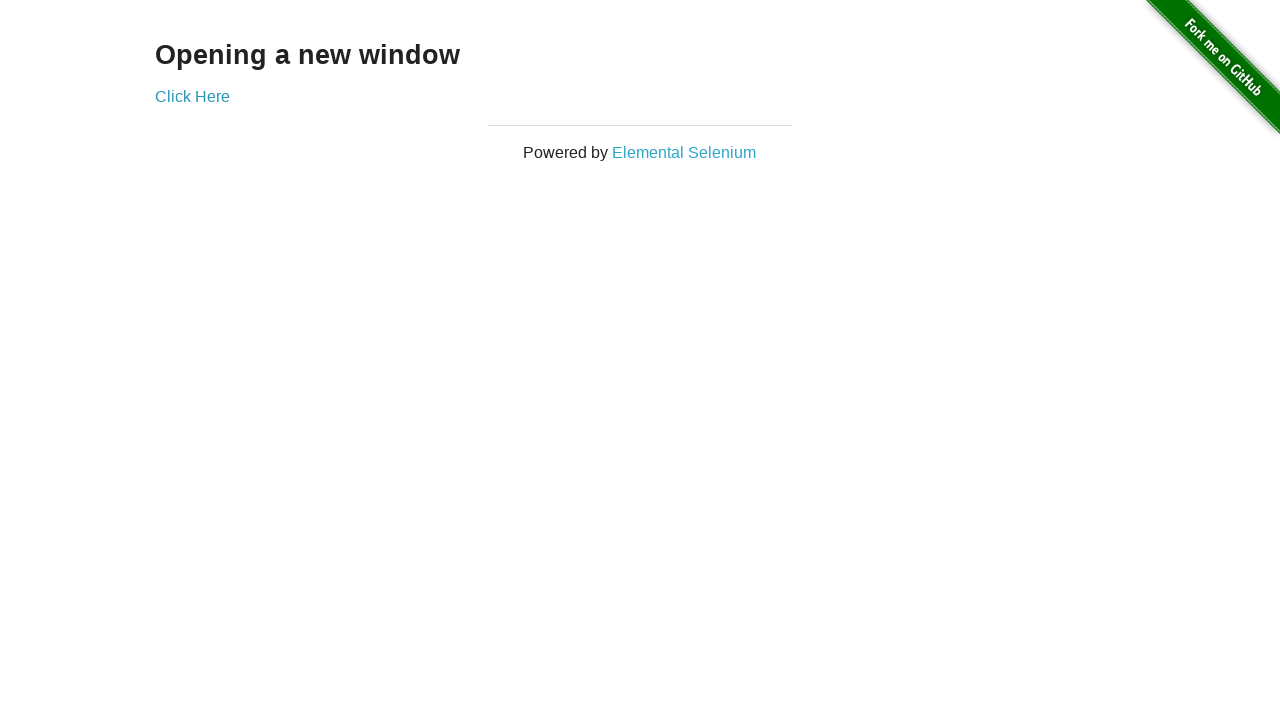

Verified original page title still contains 'The Internet'
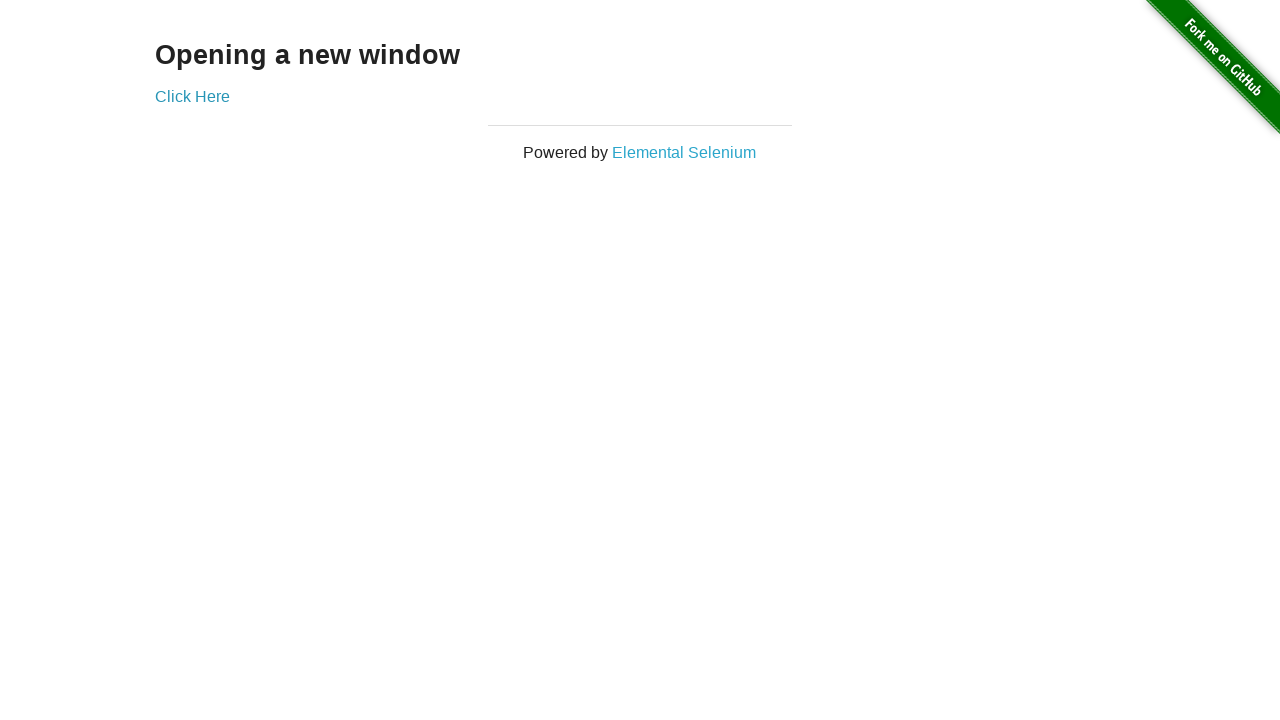

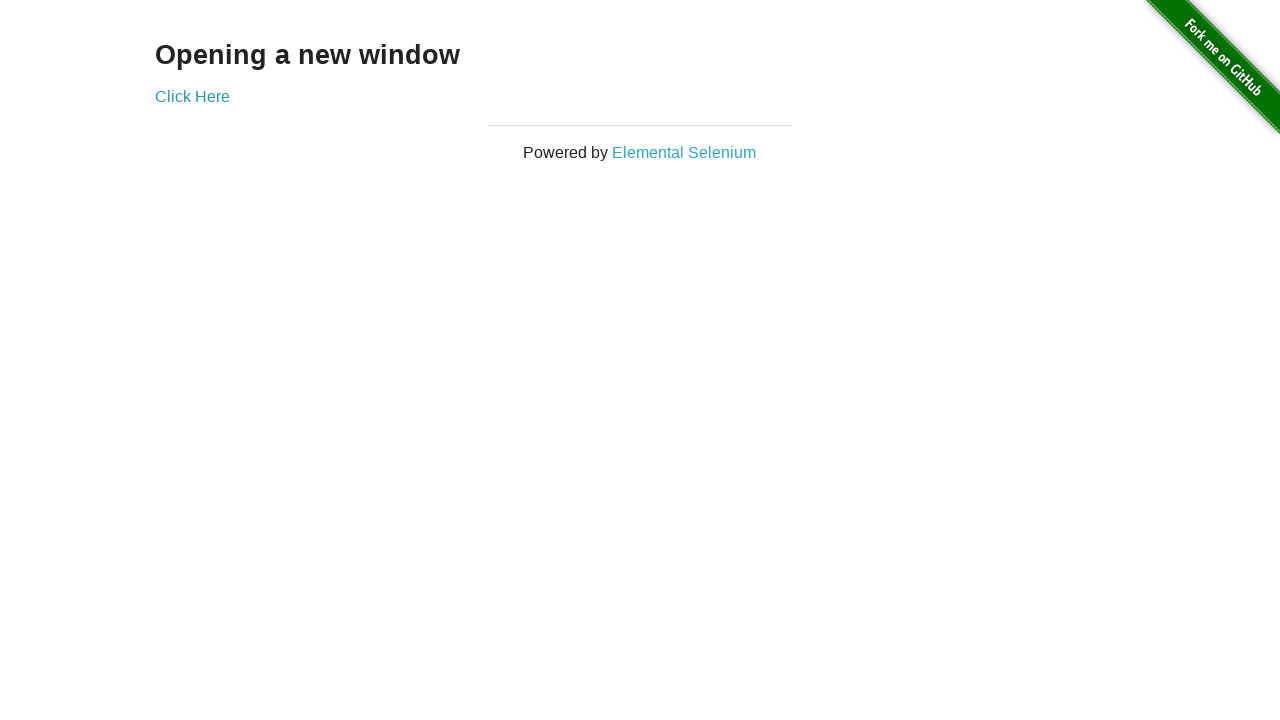